Navigates through a multi-level postal code directory website, drilling down from country to province to locality to street level by clicking through the first item at each level of the hierarchy.

Starting URL: https://codigo-postal.co/

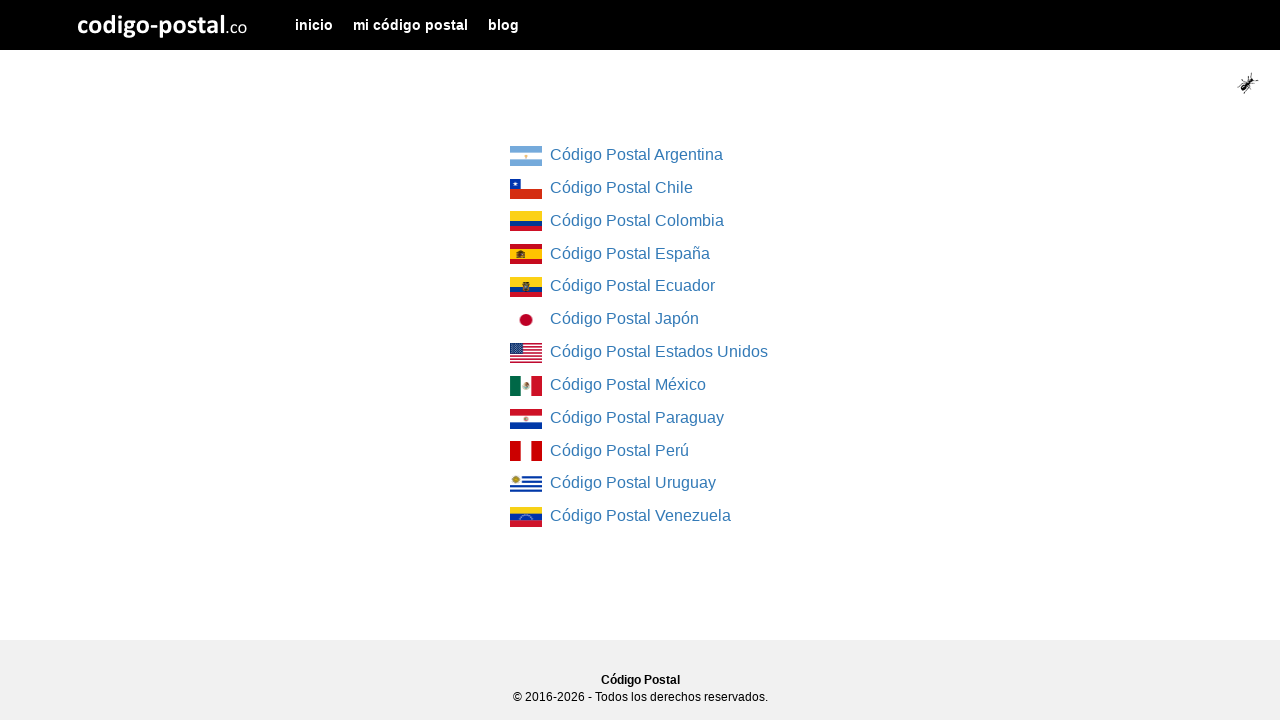

Country list loaded
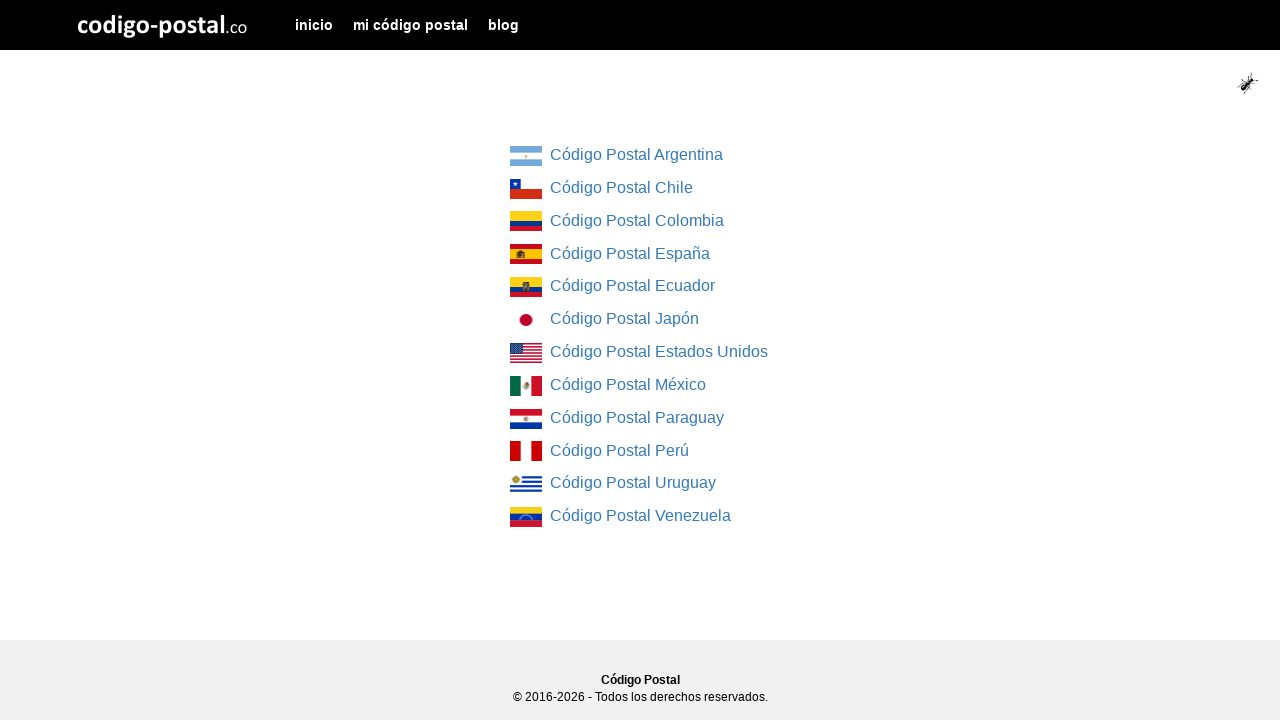

Clicked first country link at (526, 156) on div.col-md-4.col-md-offset-4 ul li a >> nth=0
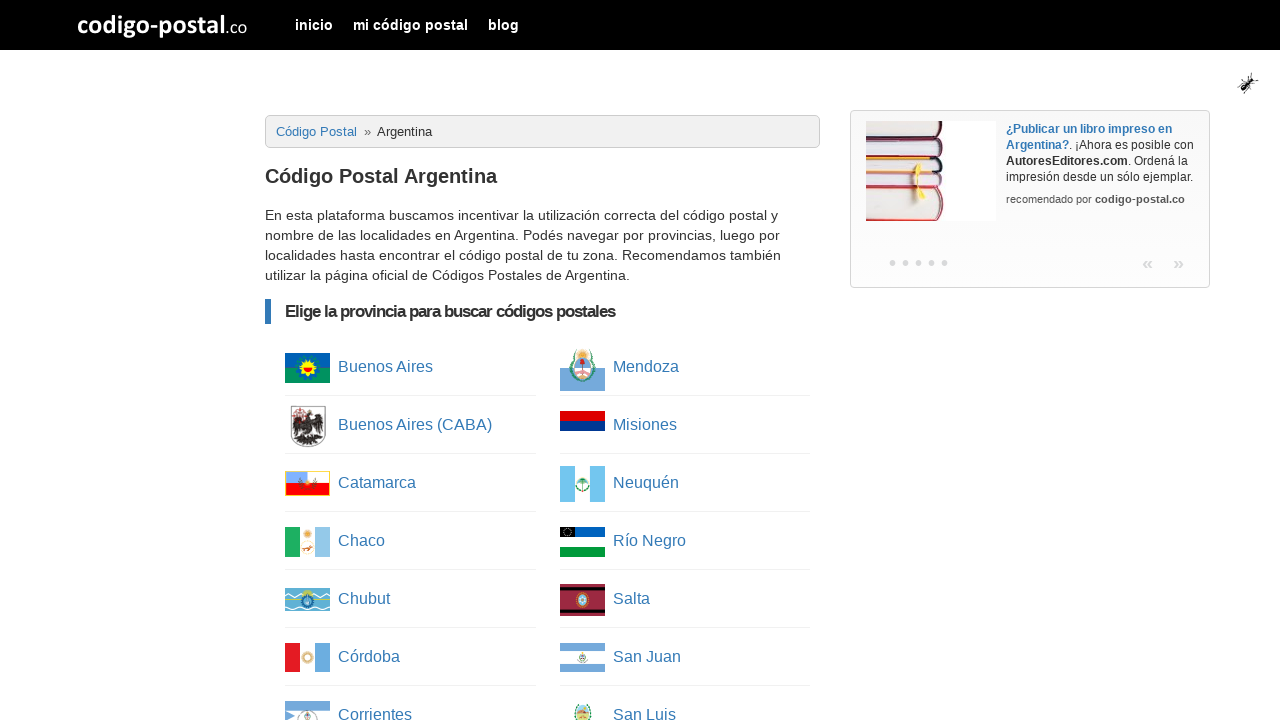

Province list loaded
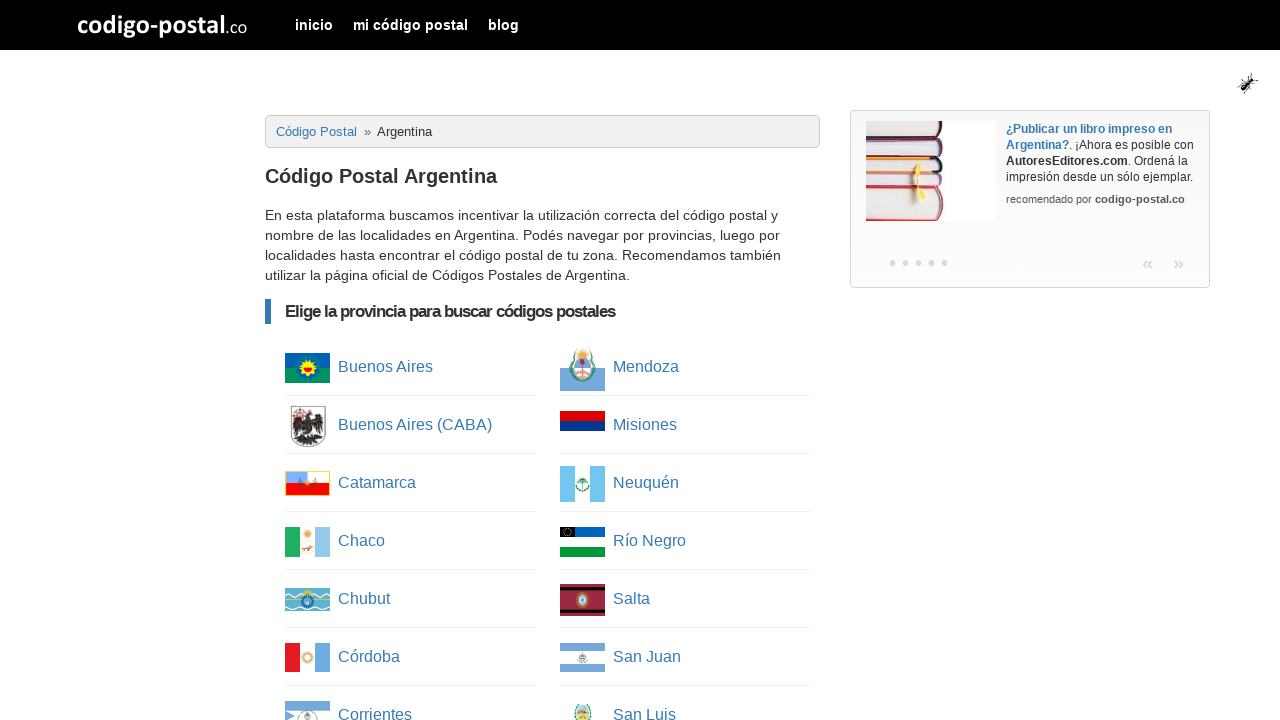

Clicked first province link at (308, 368) on ul.column-list li a >> nth=0
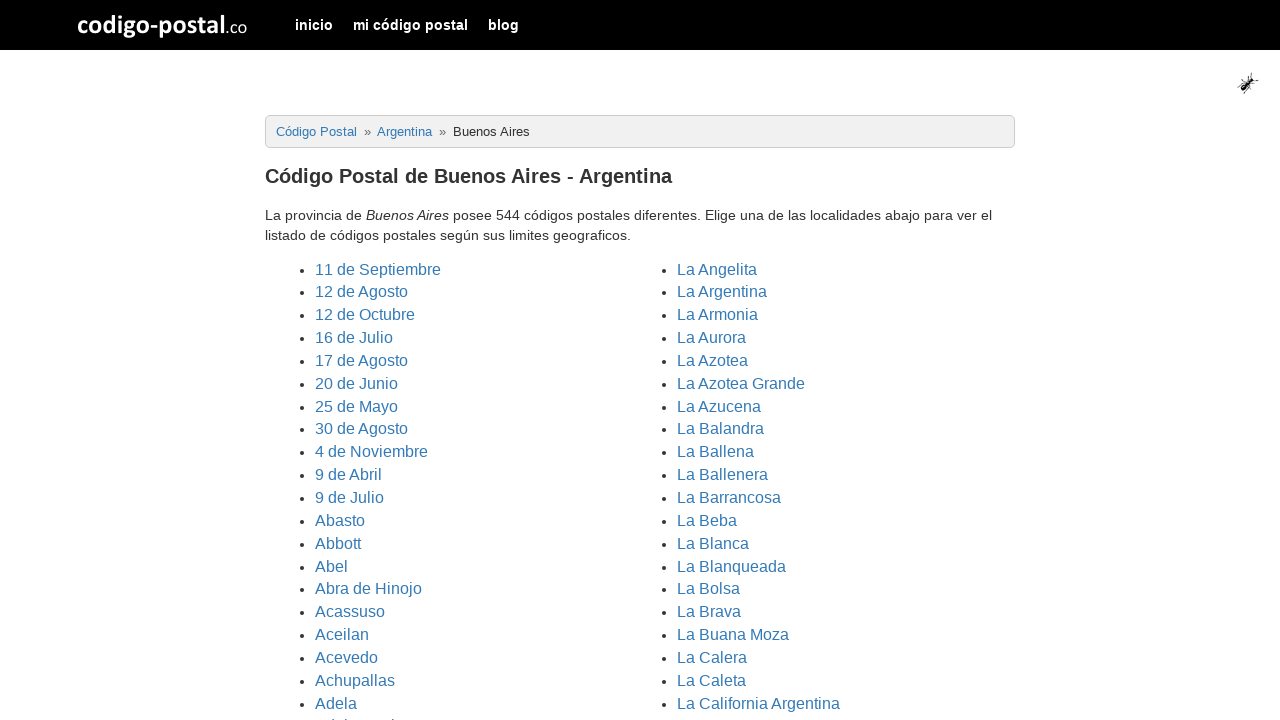

Localities/cities list loaded
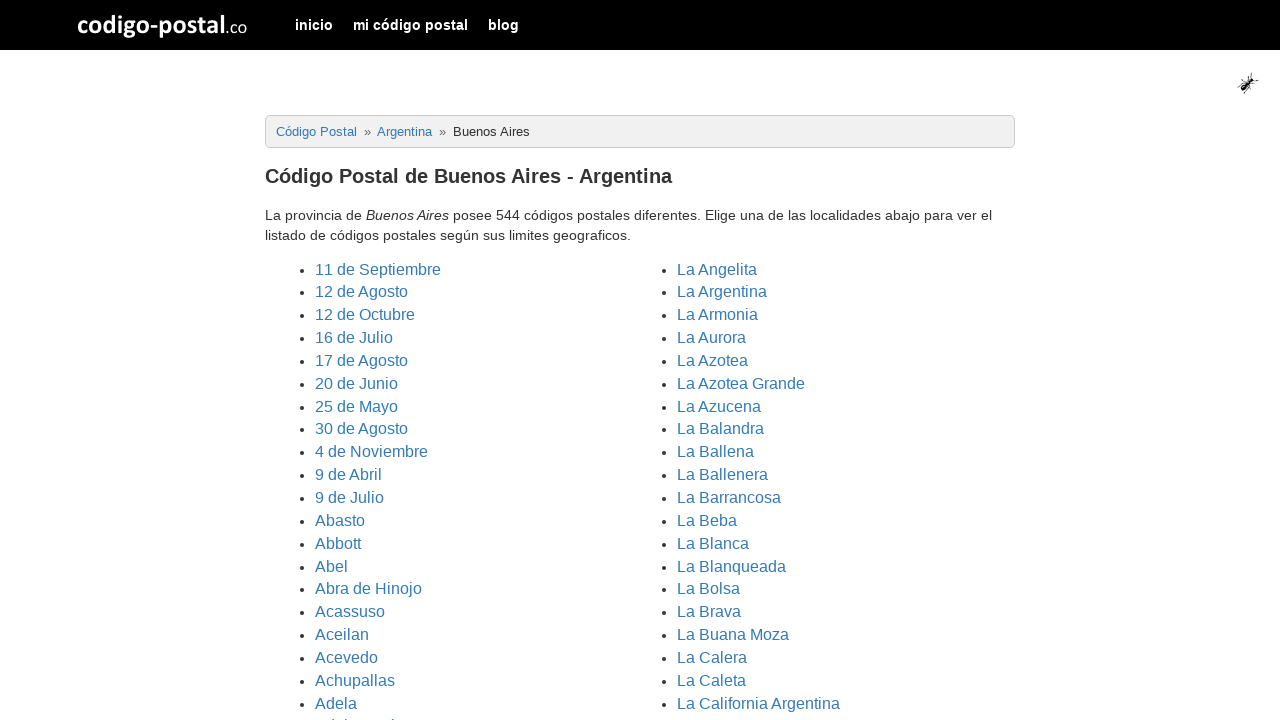

Clicked first locality link at (378, 269) on ul.cities li a >> nth=0
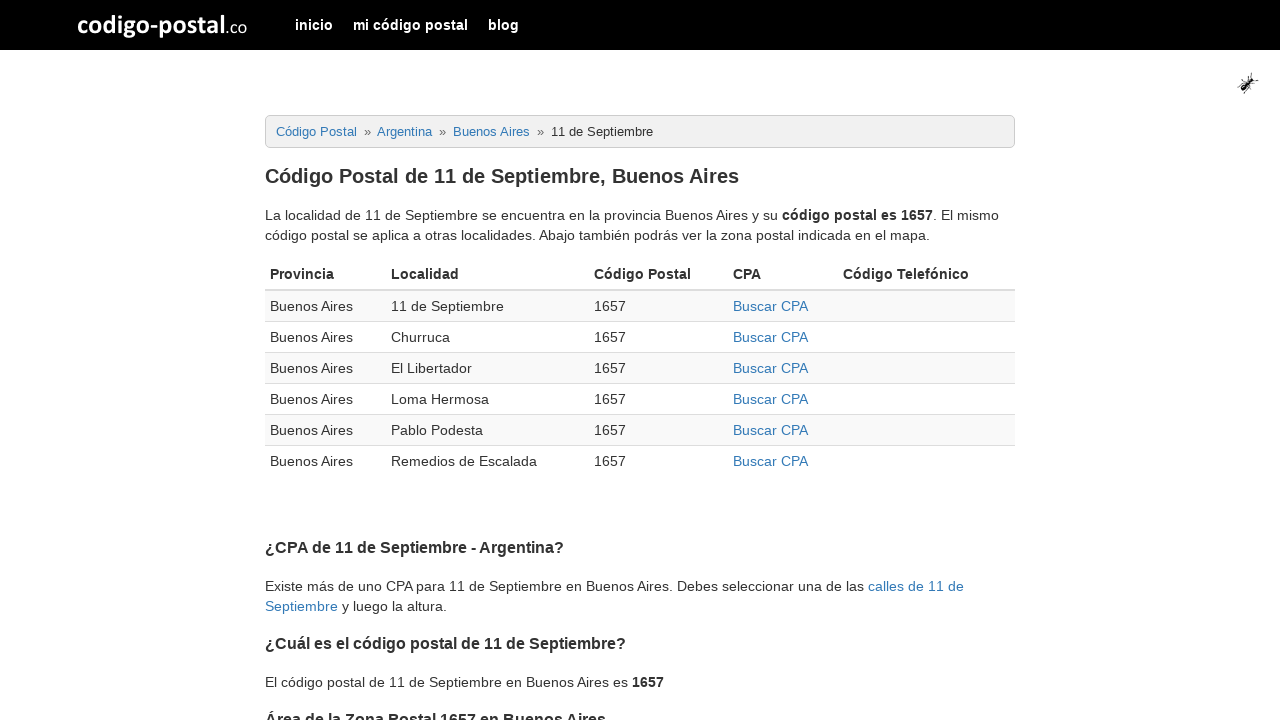

Locality details table loaded
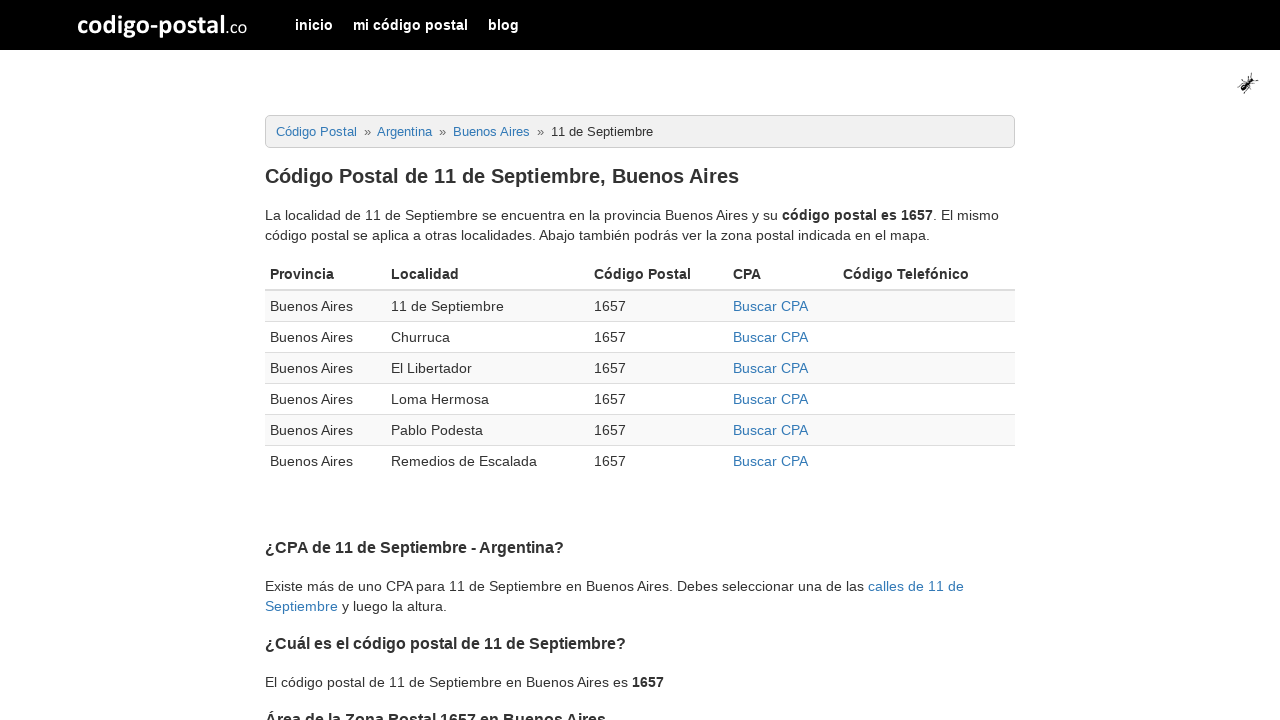

Clicked first CPA link from locality table at (770, 306) on div.table-responsive table tbody tr td a >> nth=0
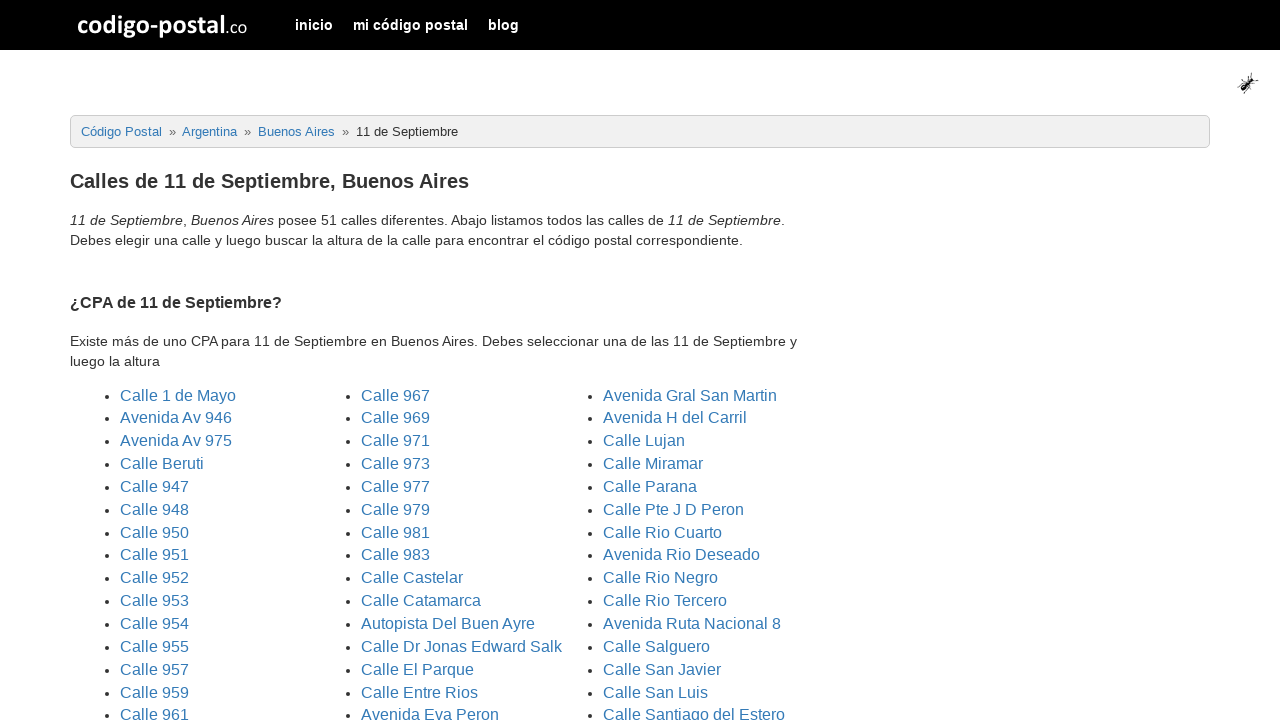

Street list loaded
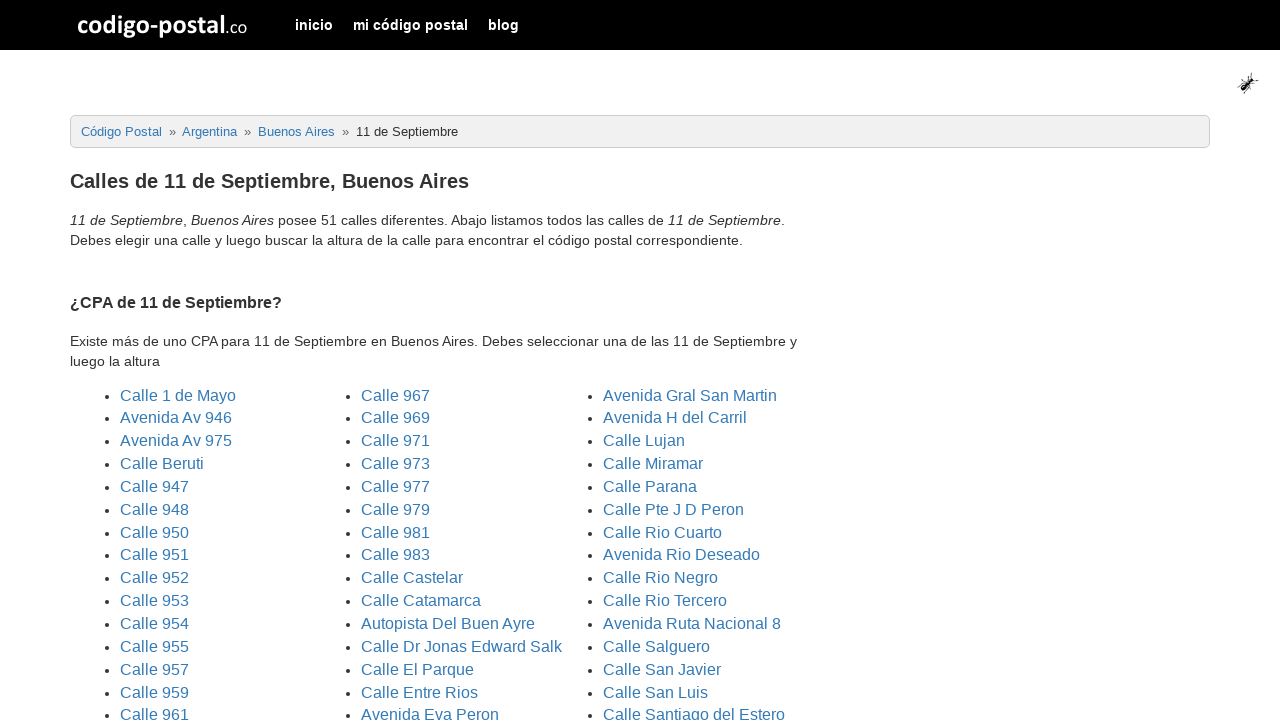

Clicked first street link at (178, 395) on ul.three_columns li a >> nth=0
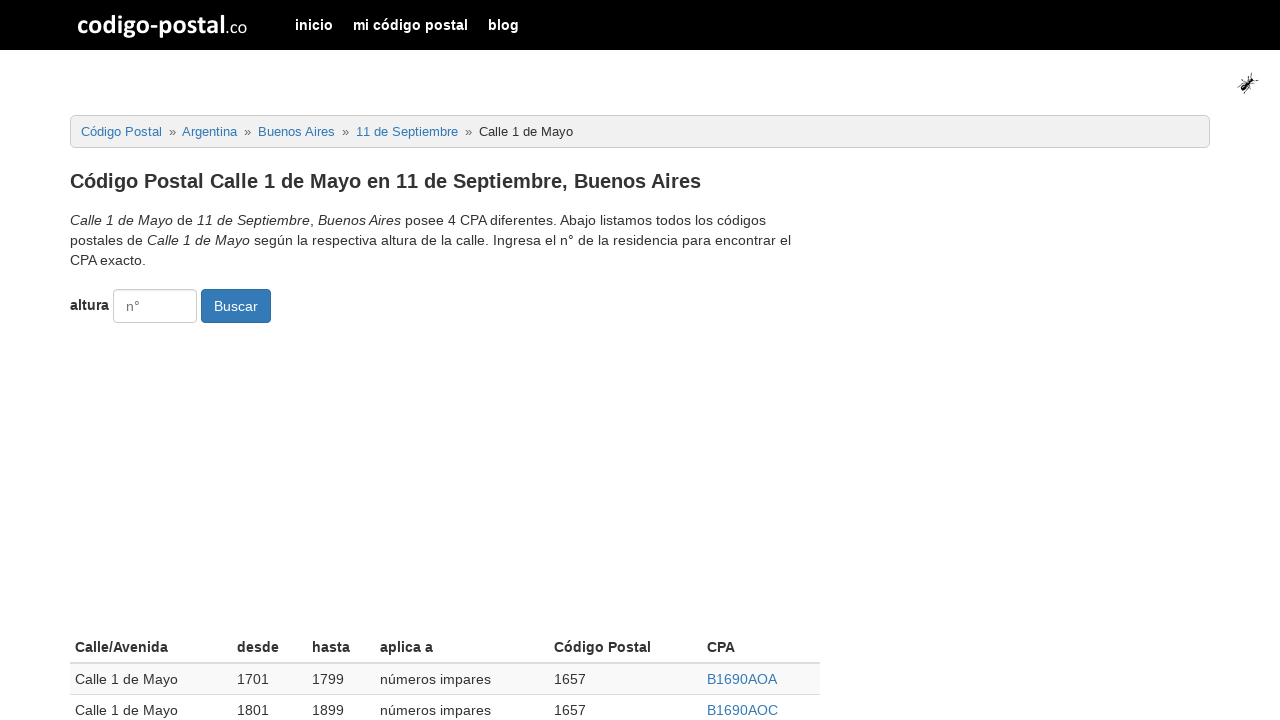

Street details table loaded
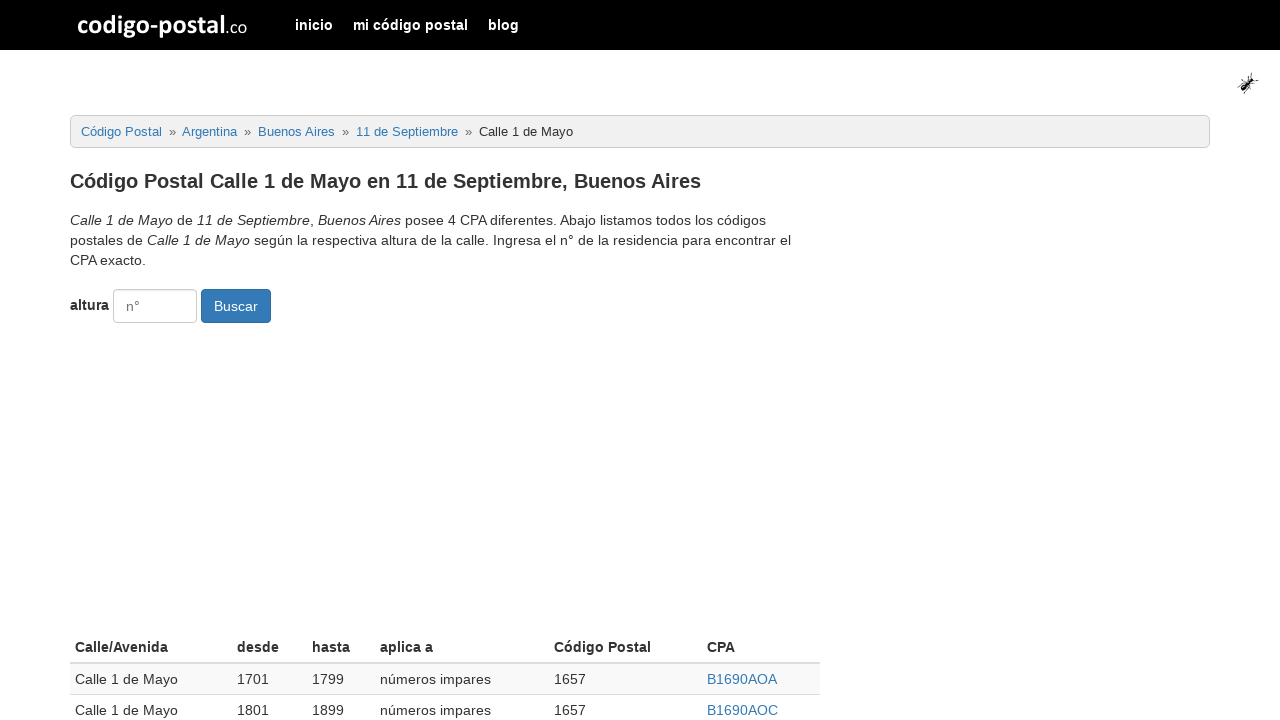

Clicked first CPA link from street table at (742, 679) on div.table-responsive table tbody tr td a >> nth=0
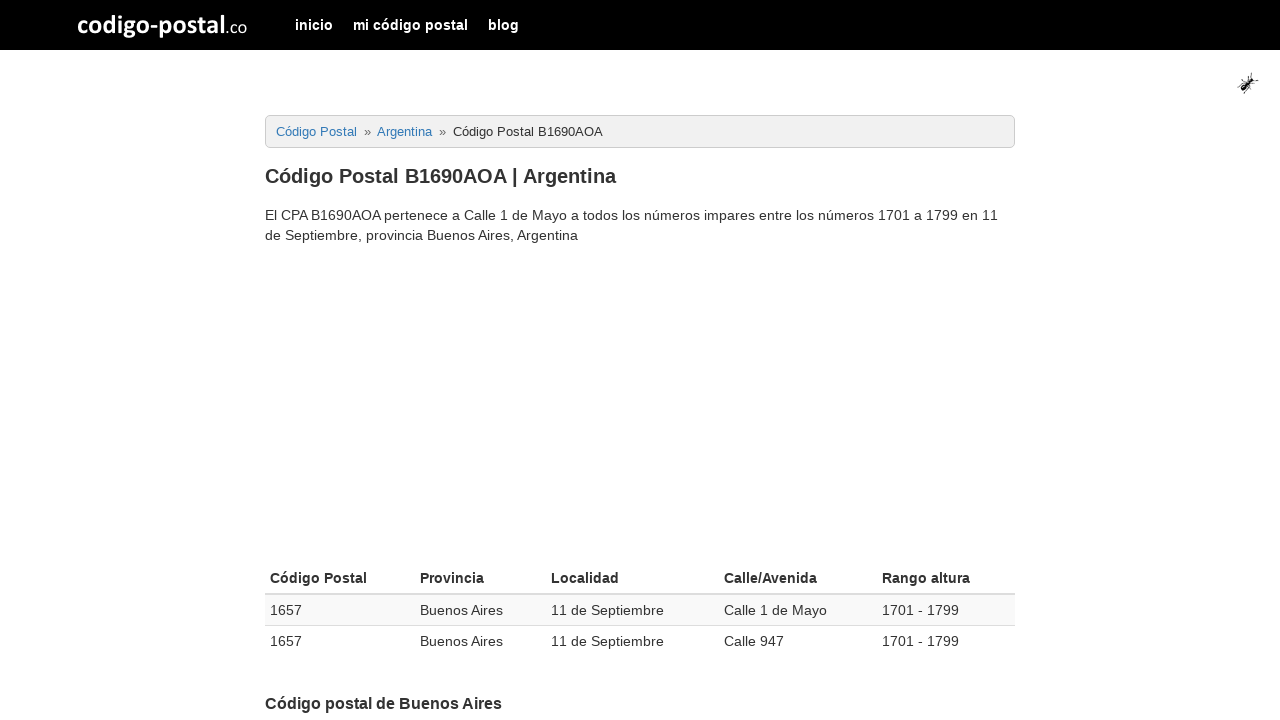

Final height/range table loaded
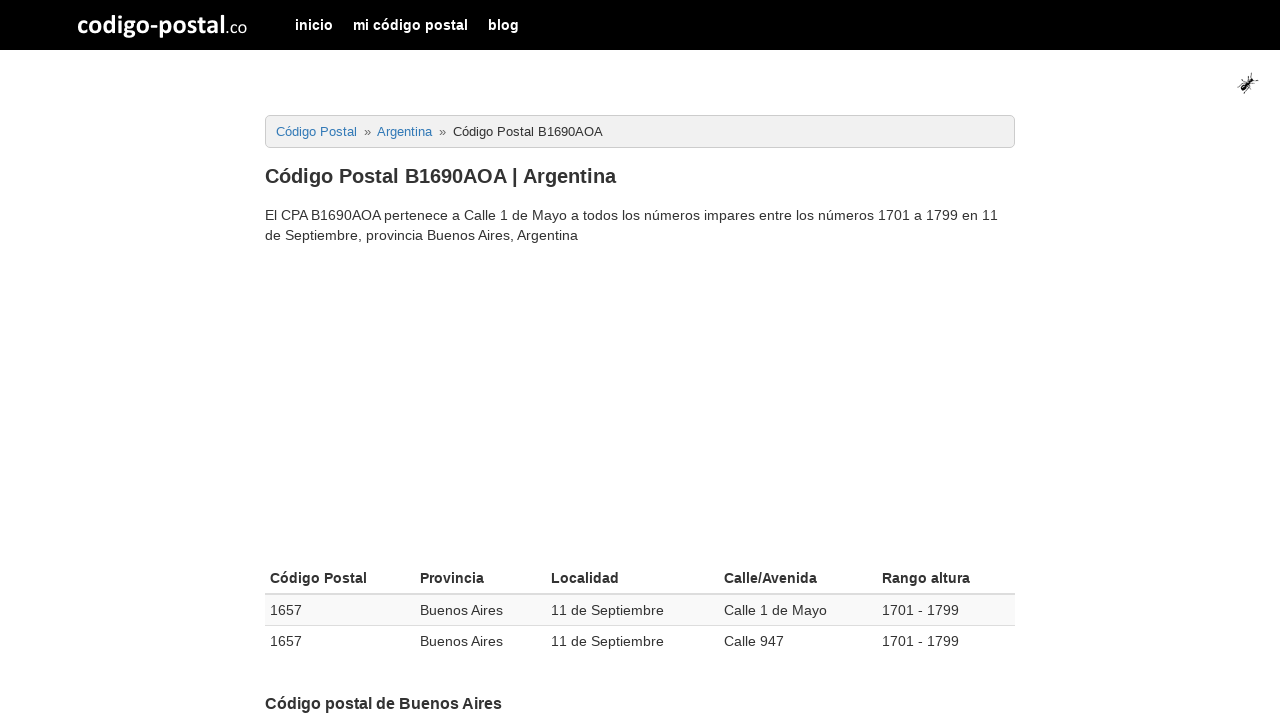

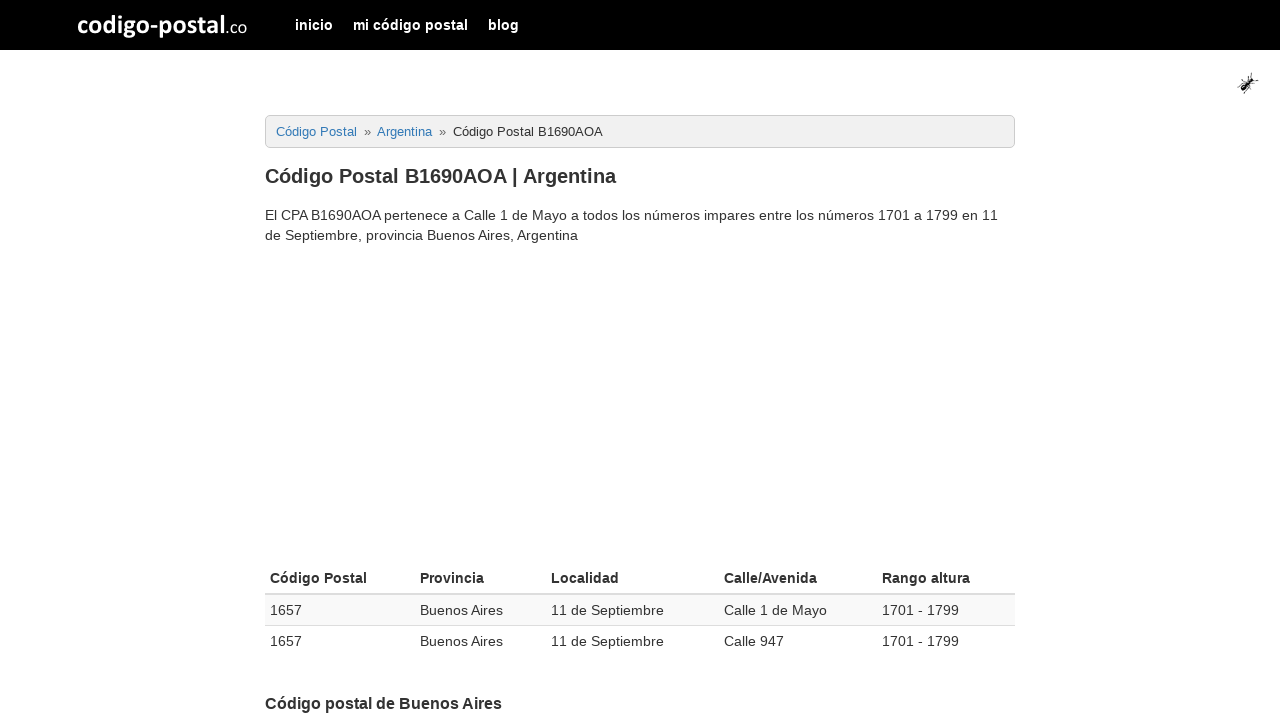